Navigates to a registration form page and retrieves the page title for verification.

Starting URL: https://codenboxautomationlab.com/registration-form/

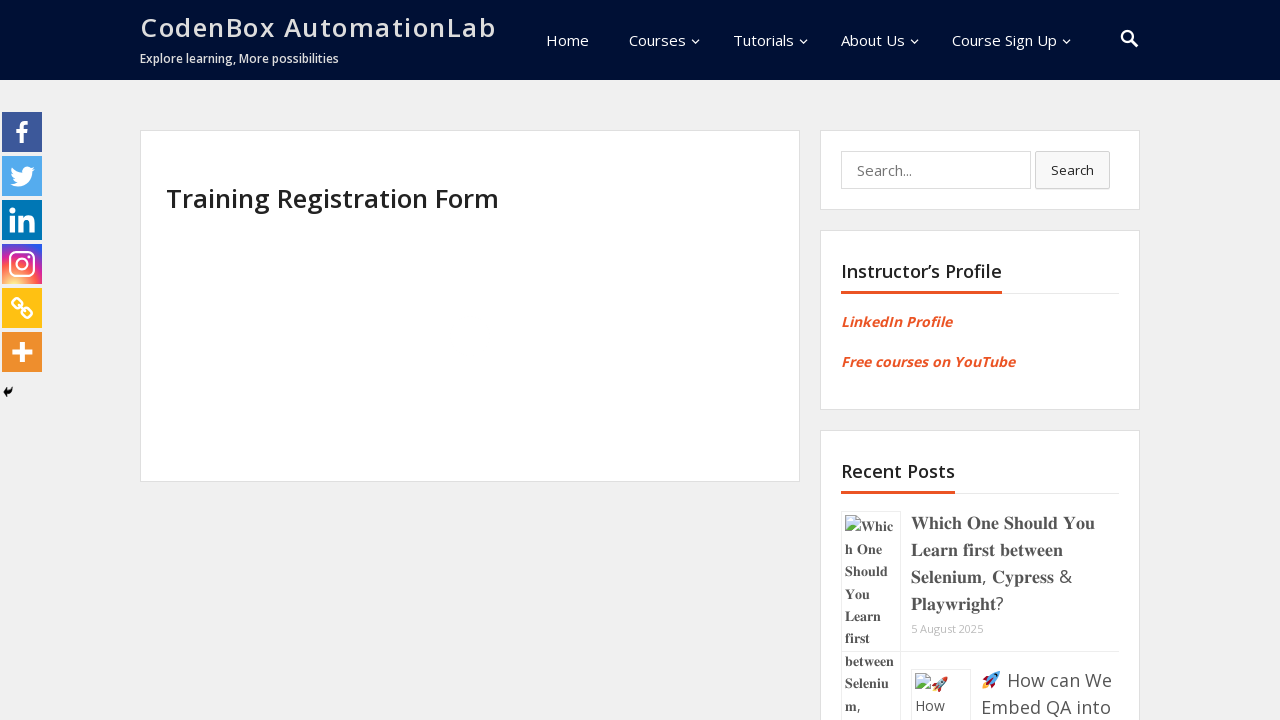

Retrieved page title from registration form
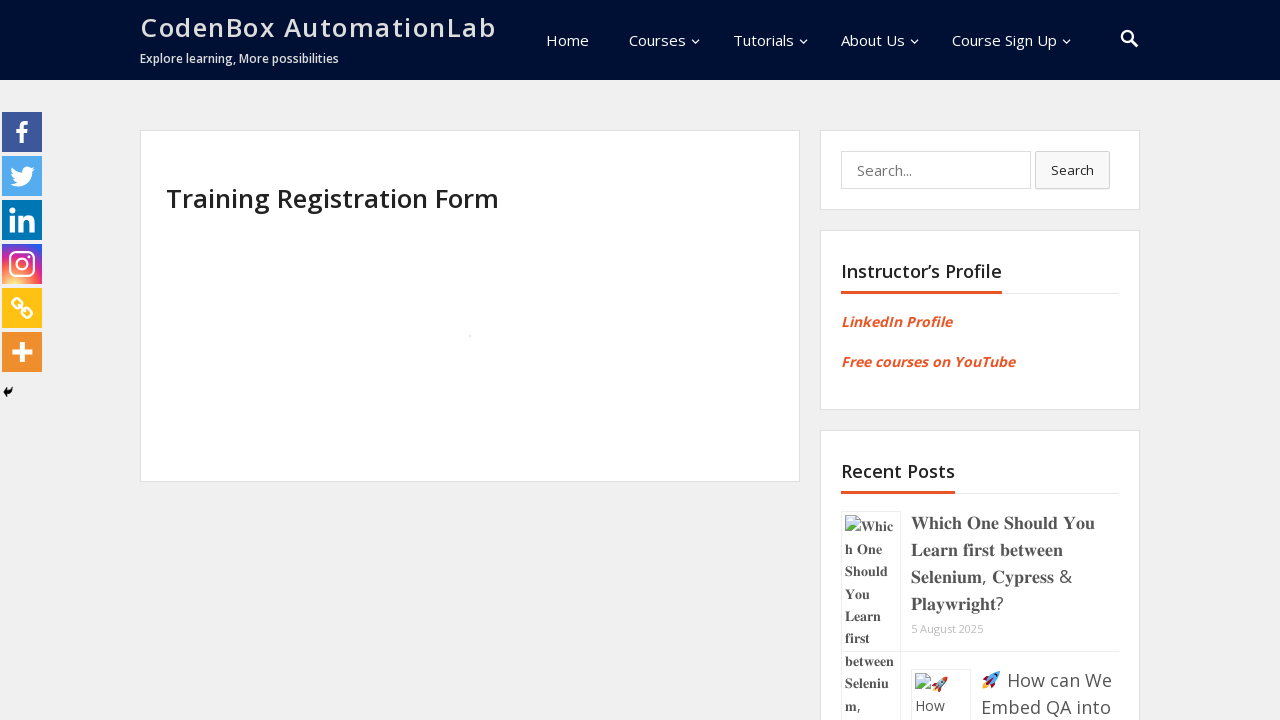

Printed page title to console
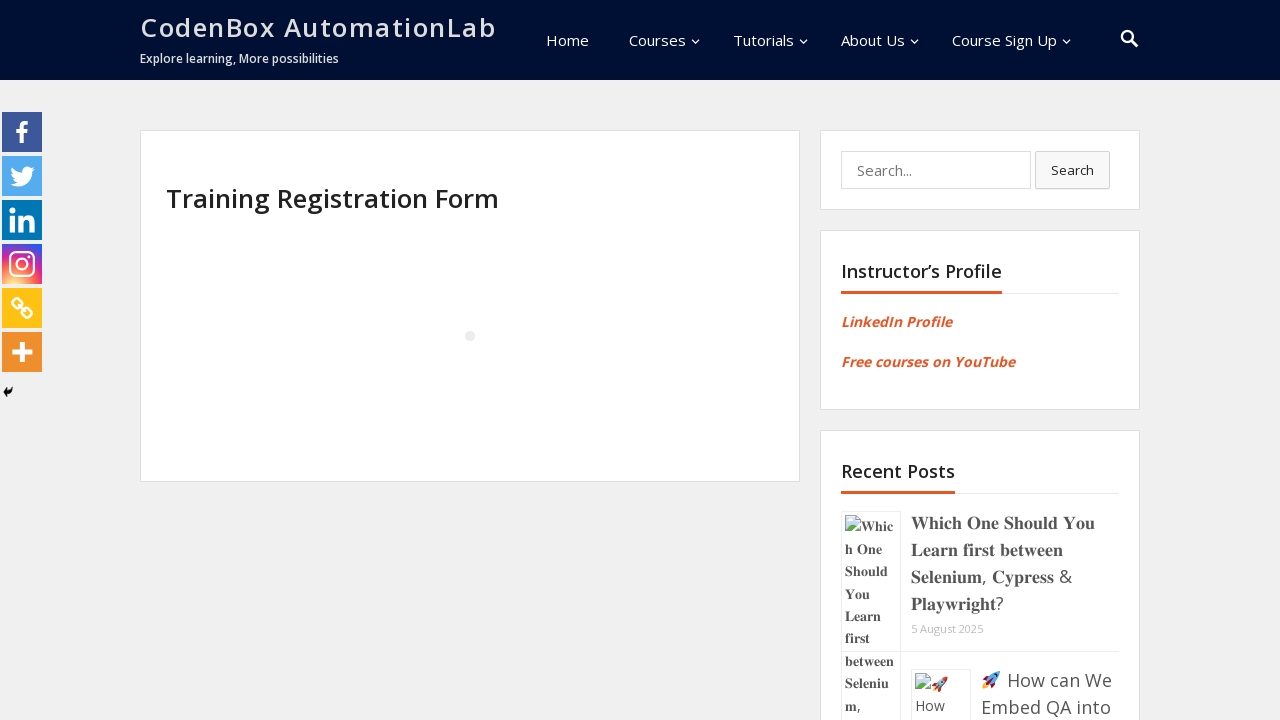

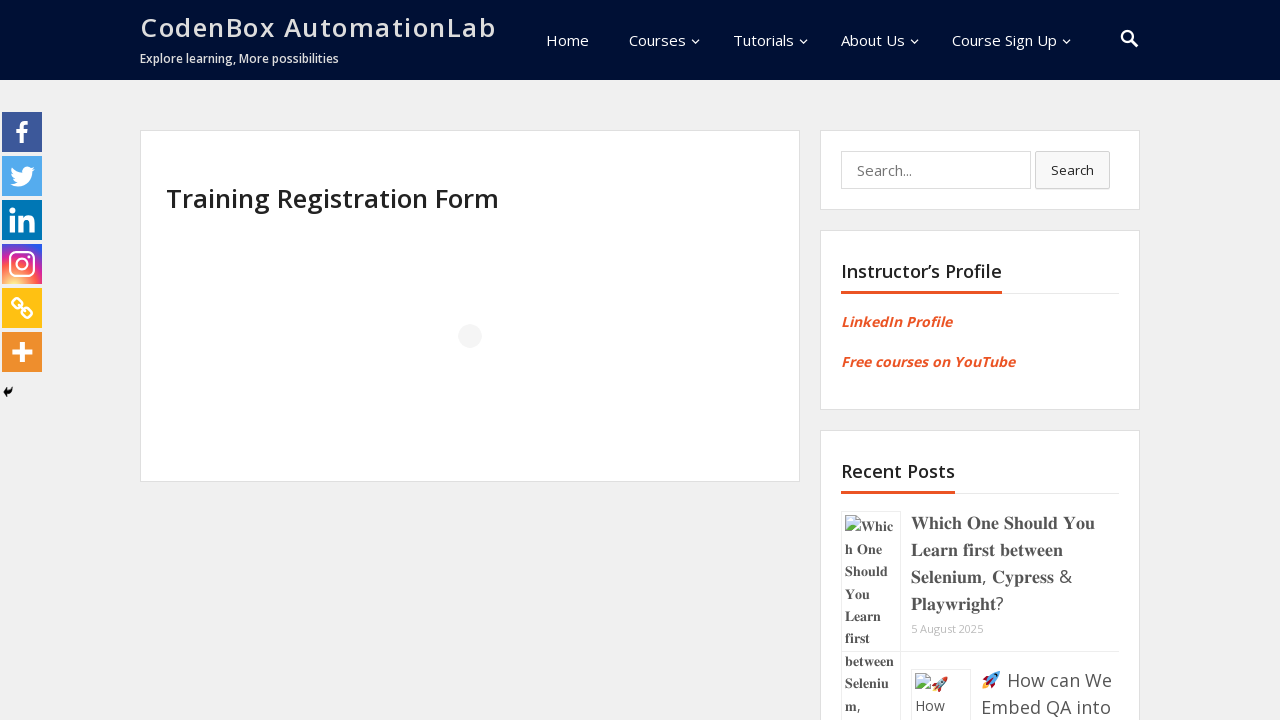